Tests auto-wait functionality by clicking a Start button and waiting for dynamically loaded content to appear

Starting URL: https://the-internet.herokuapp.com/dynamic_loading/1

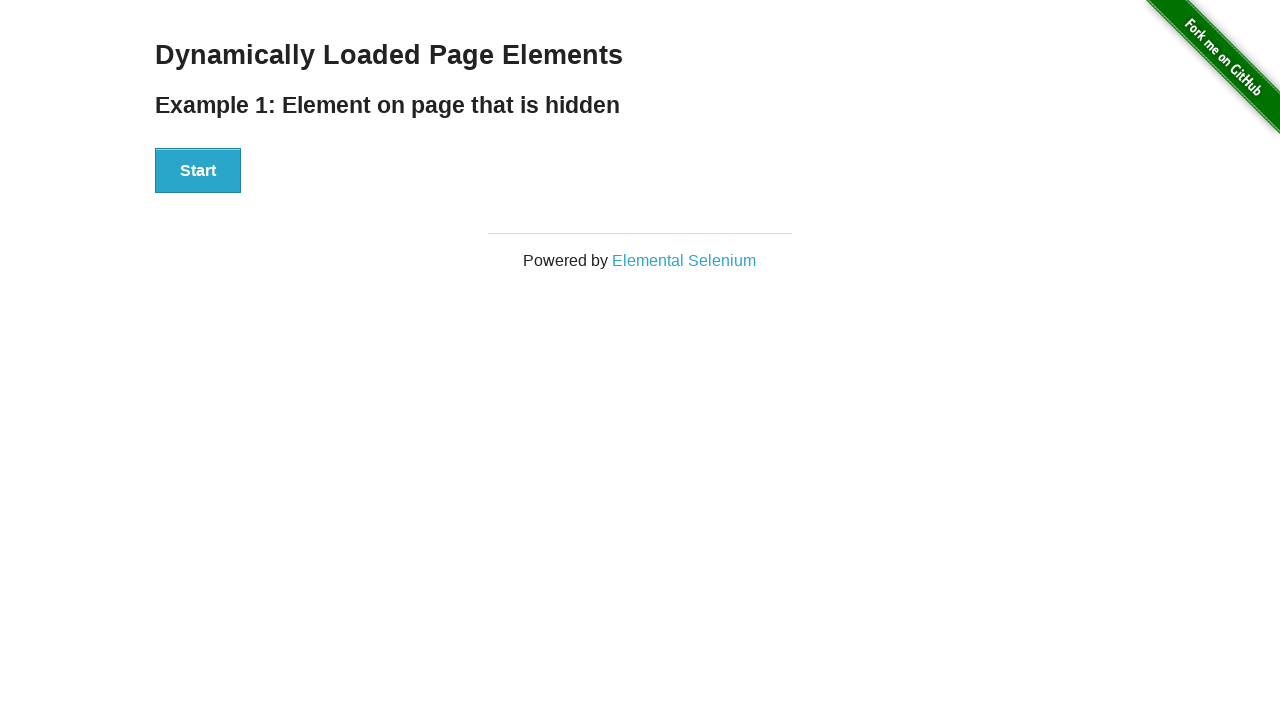

Located Start button
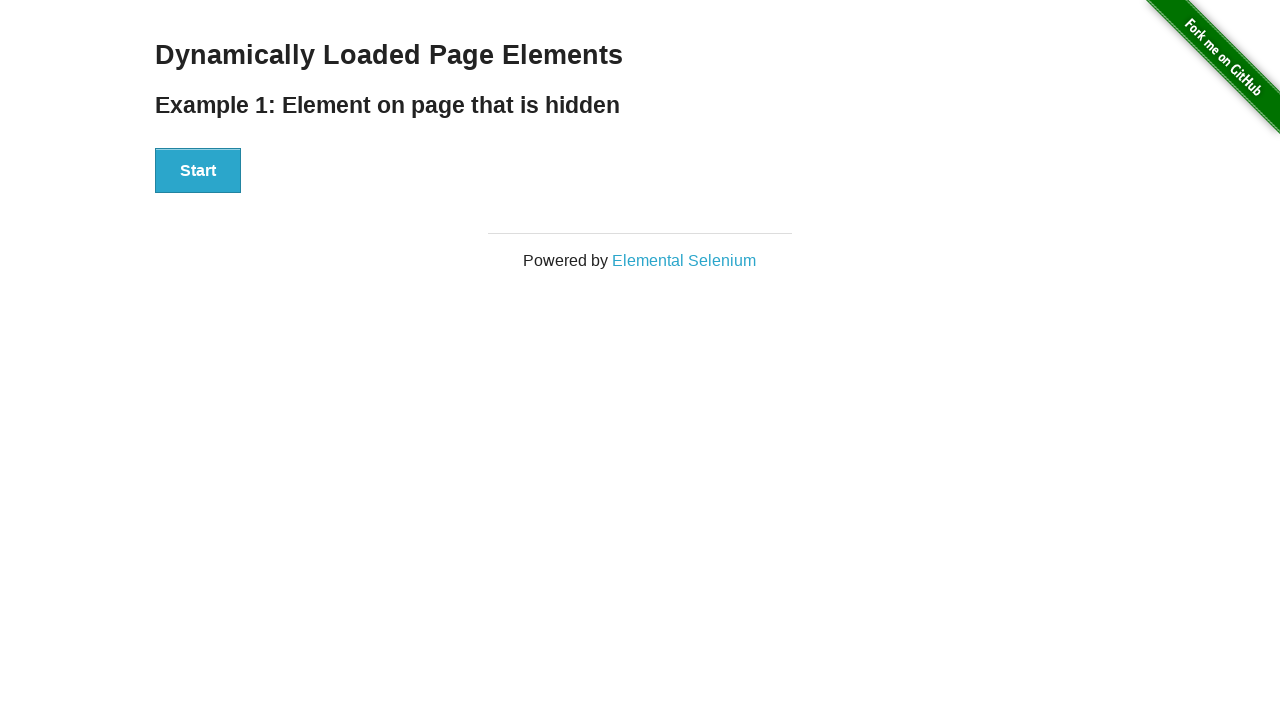

Located finish text element
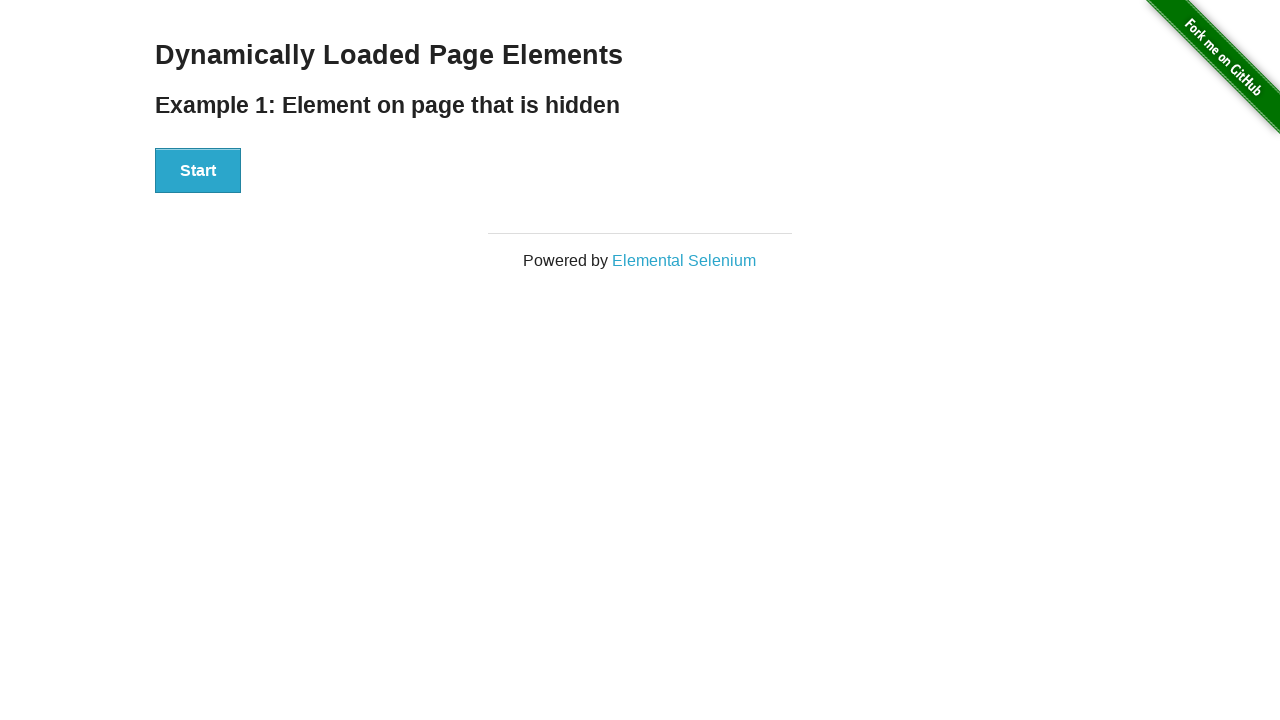

Clicked Start button to trigger dynamic loading at (198, 171) on internal:role=button[name="Start"i]
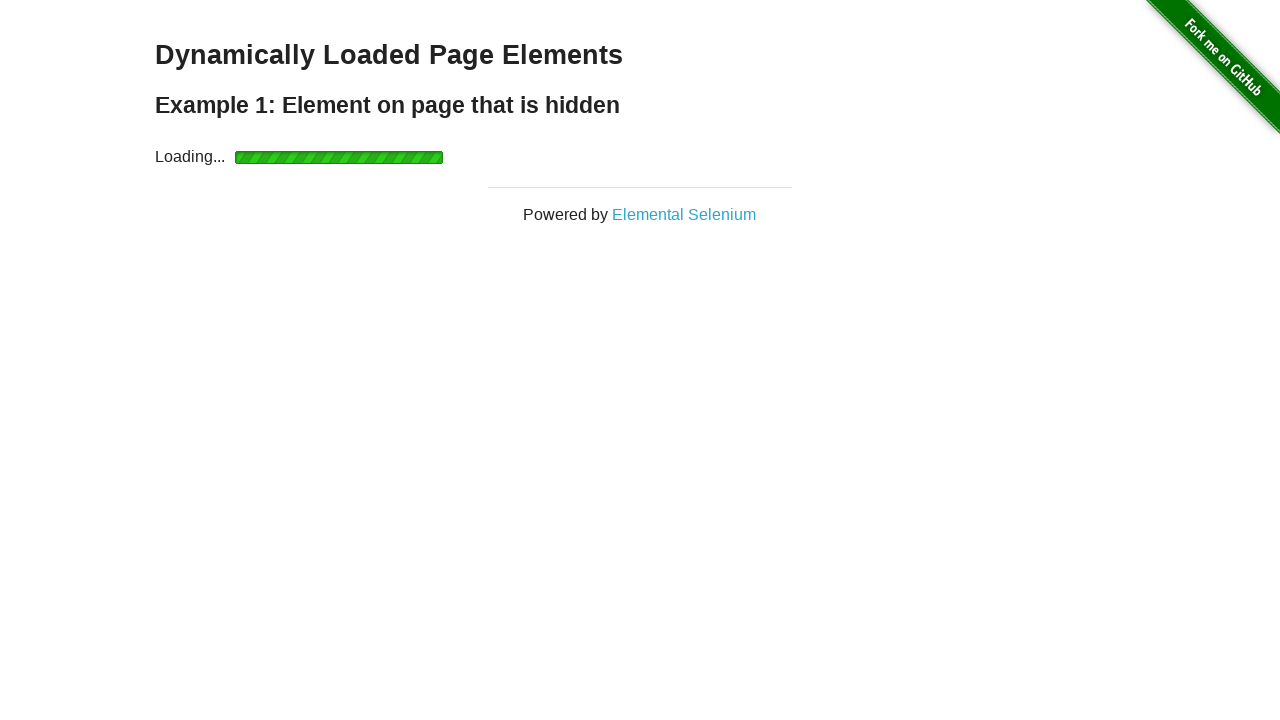

Dynamically loaded text became visible
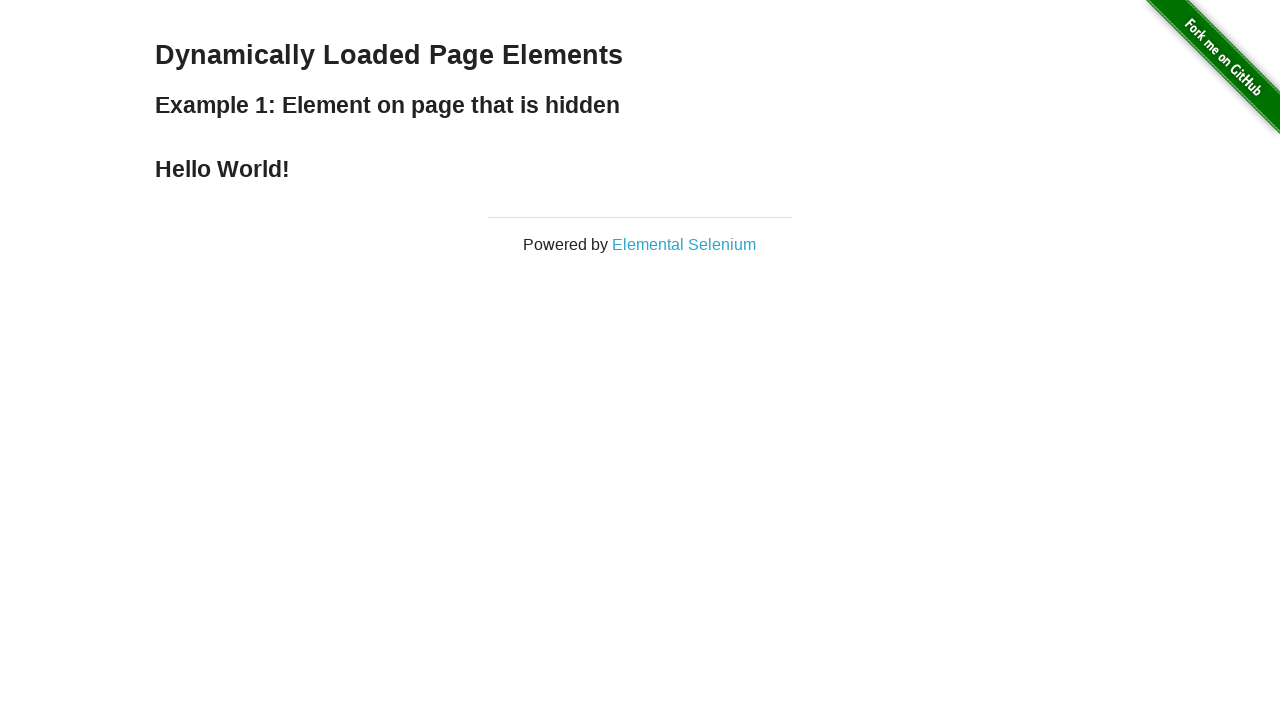

Reloaded the page
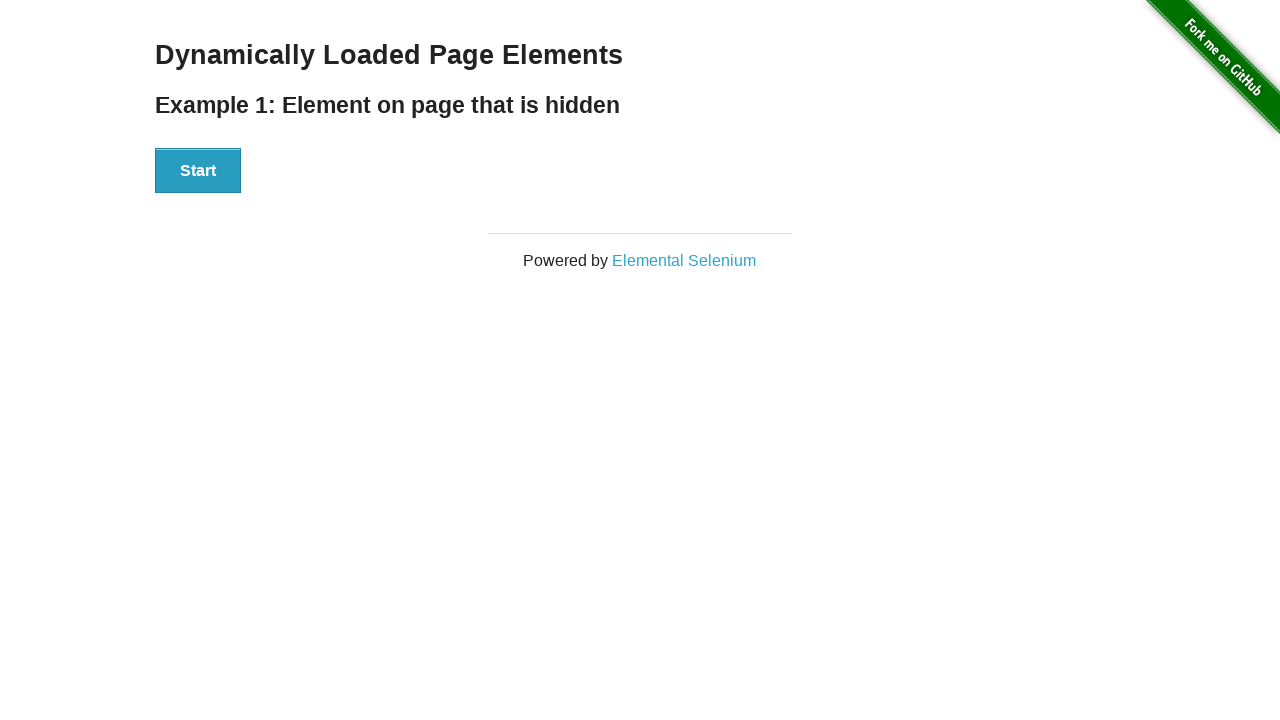

Clicked Start button again after reload at (198, 171) on internal:role=button[name="Start"i]
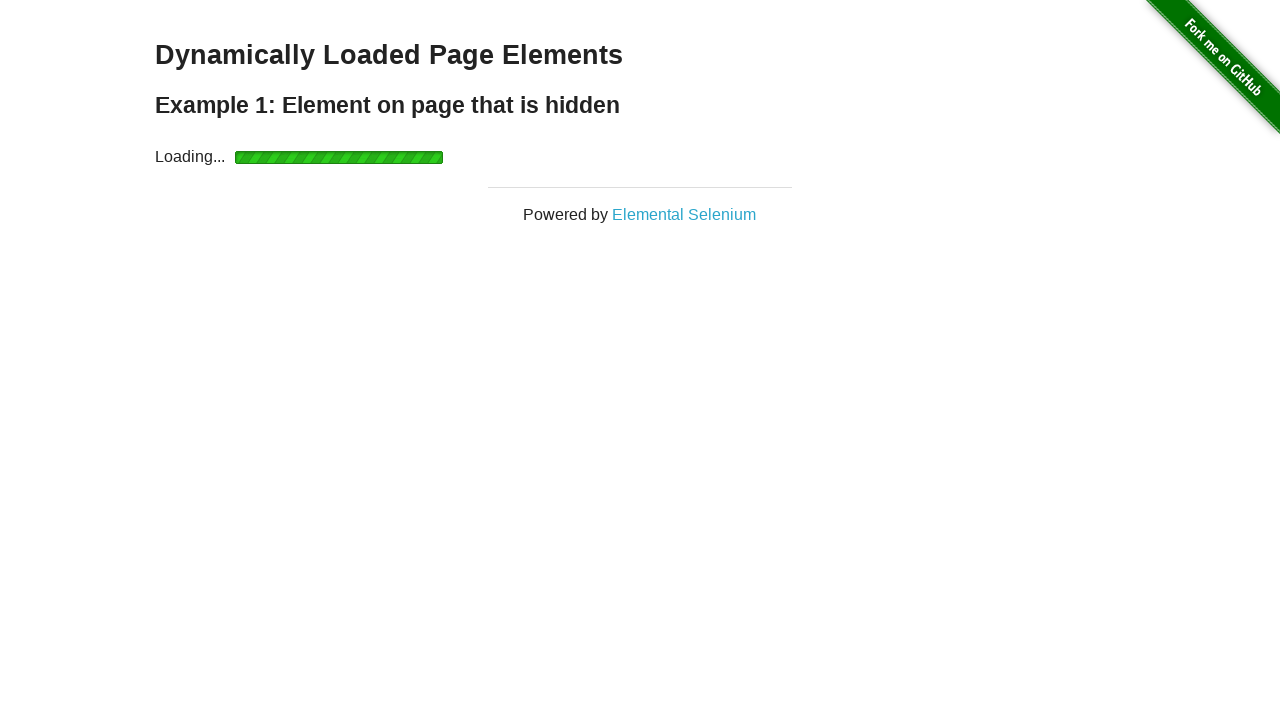

Finish text element became visible after second attempt
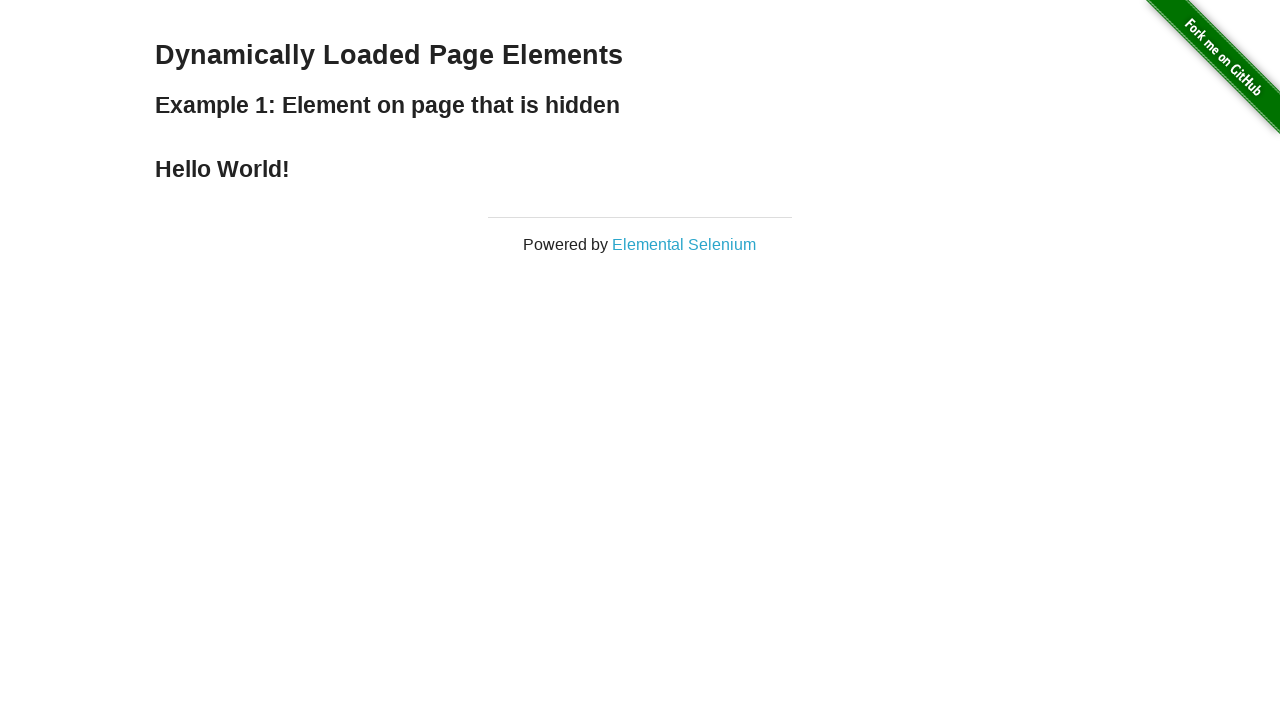

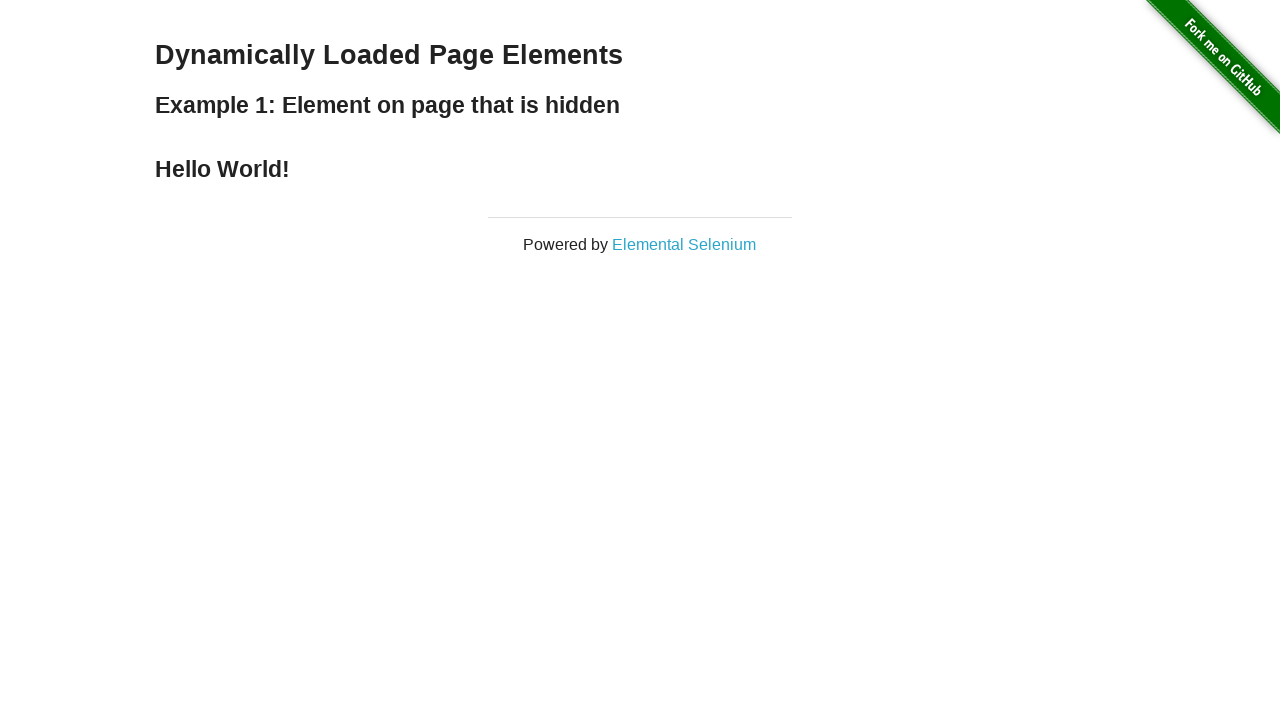